Mocks the fruits API endpoint to return a single item (Coconut) and verifies that the mocked data is displayed on the page.

Starting URL: https://demo.playwright.dev/api-mocking

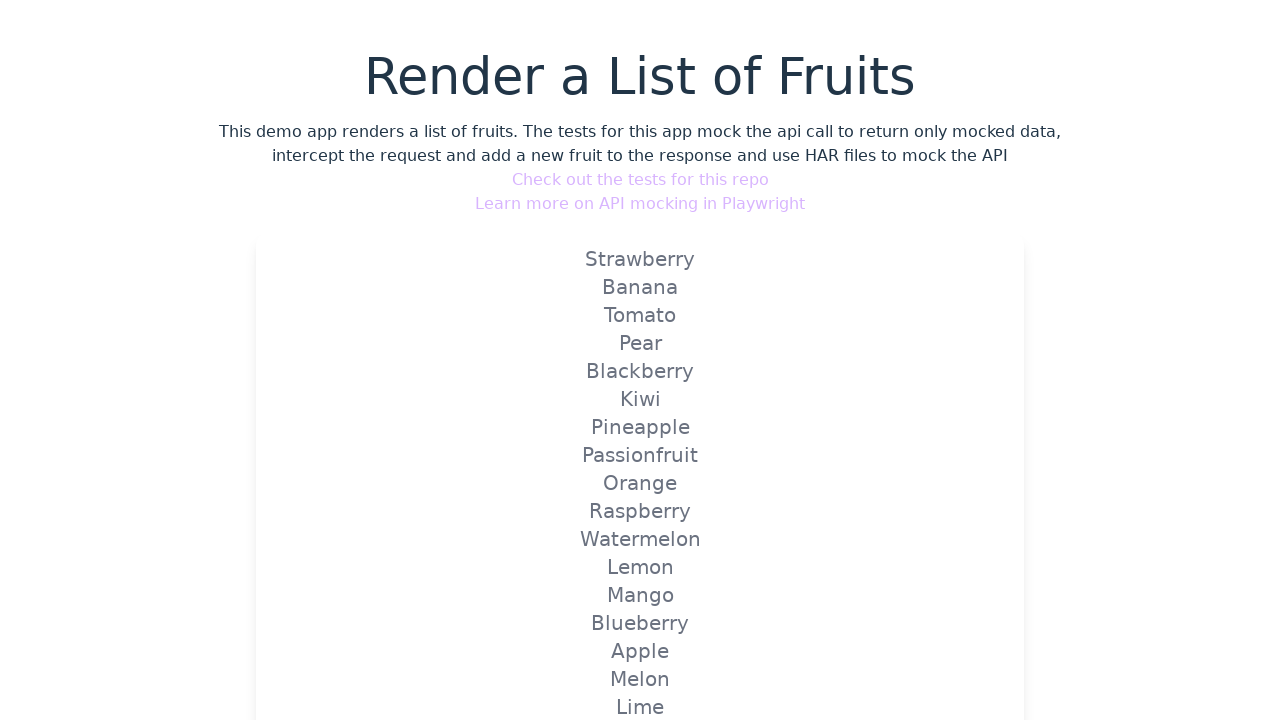

Set up mock route for fruits API endpoint to return Coconut
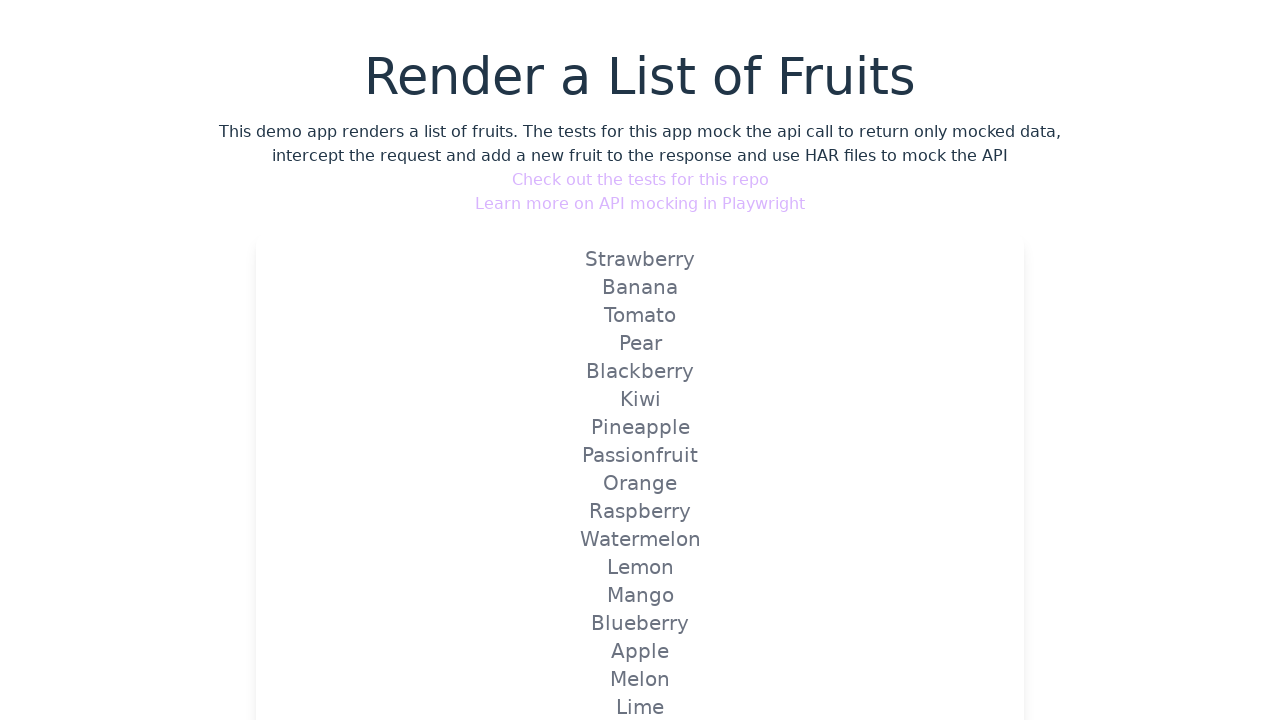

Reloaded page to trigger mocked API route
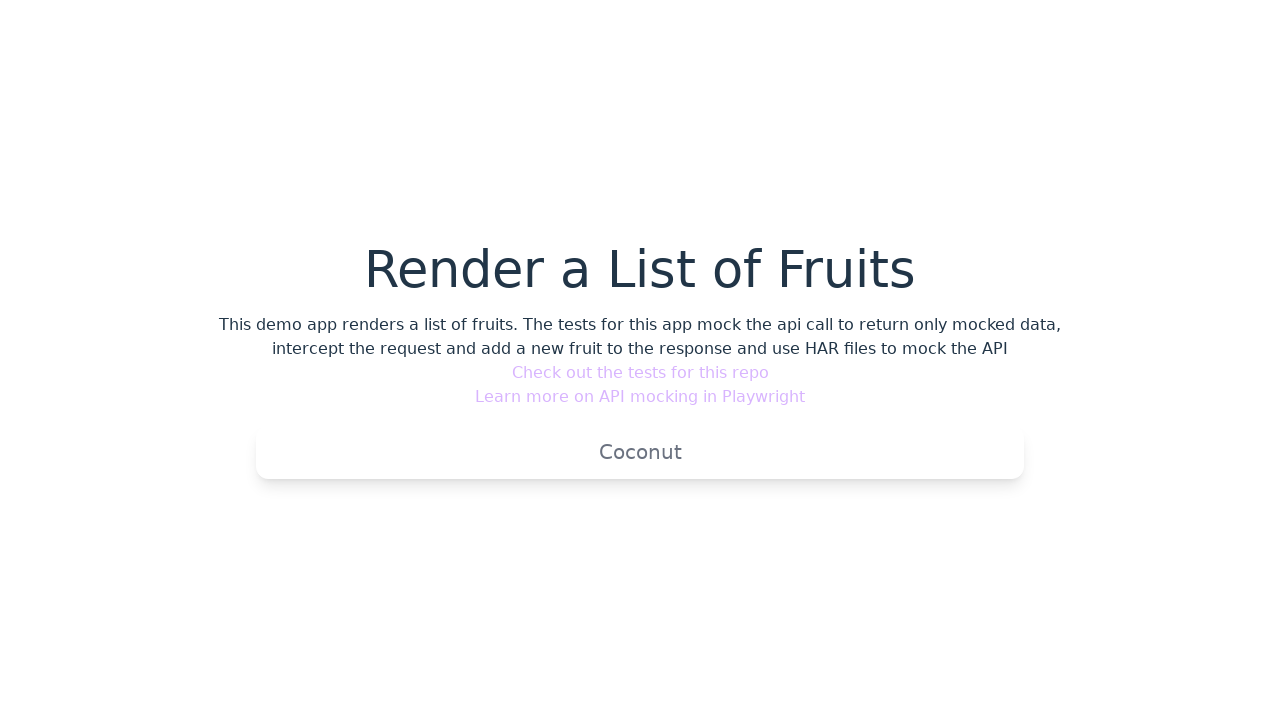

Verified that mocked Coconut data is displayed on the page
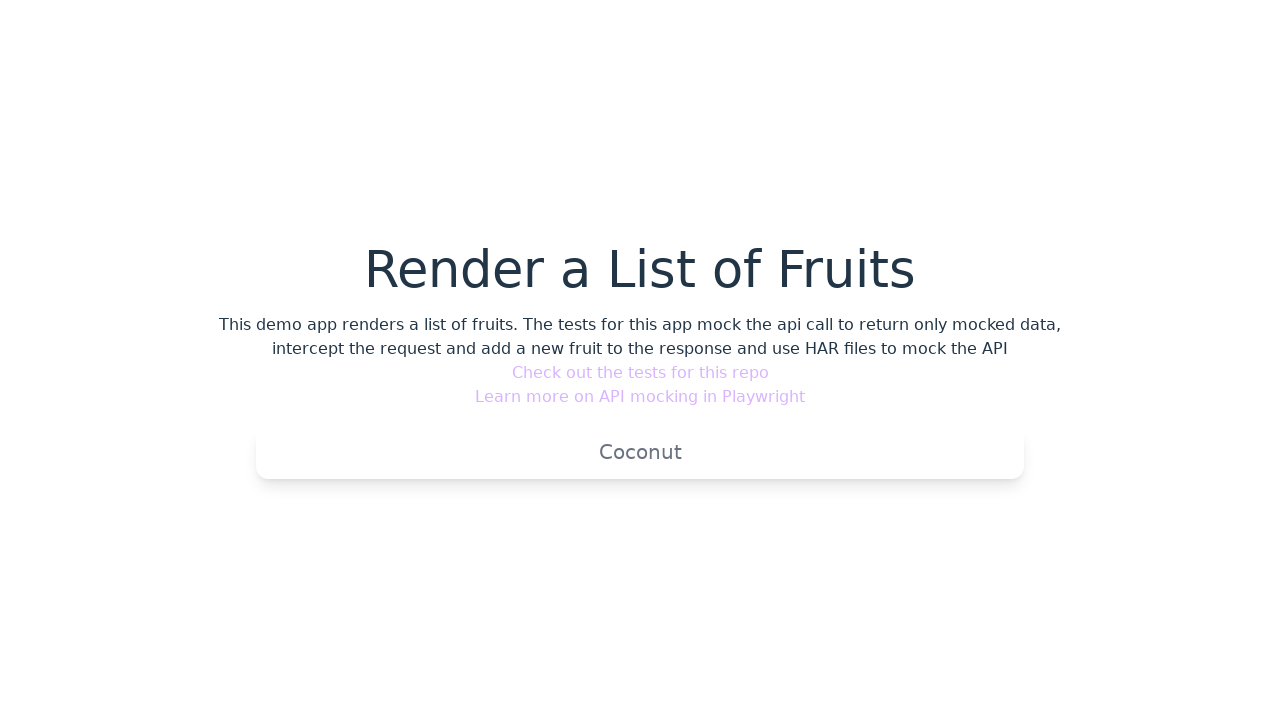

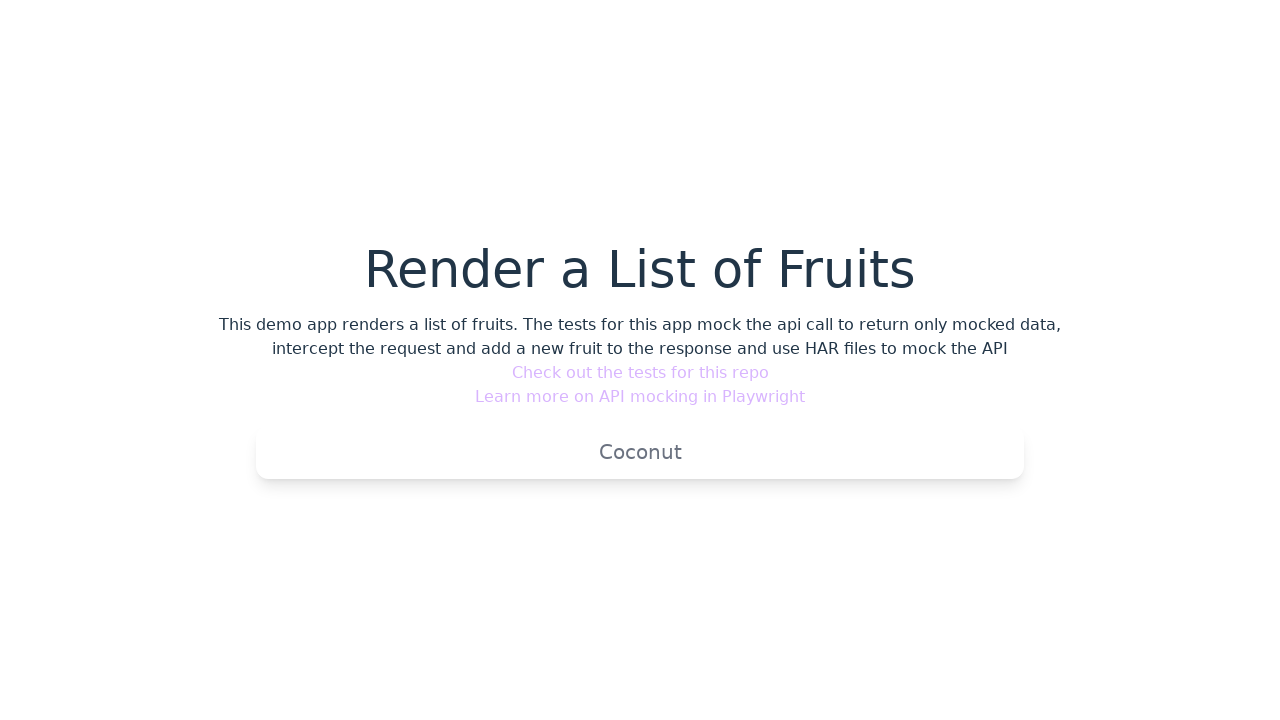